Navigates to a YouTube channel's videos page and clicks on the first video thumbnail to open it

Starting URL: https://www.youtube.com/kallehallden/videos

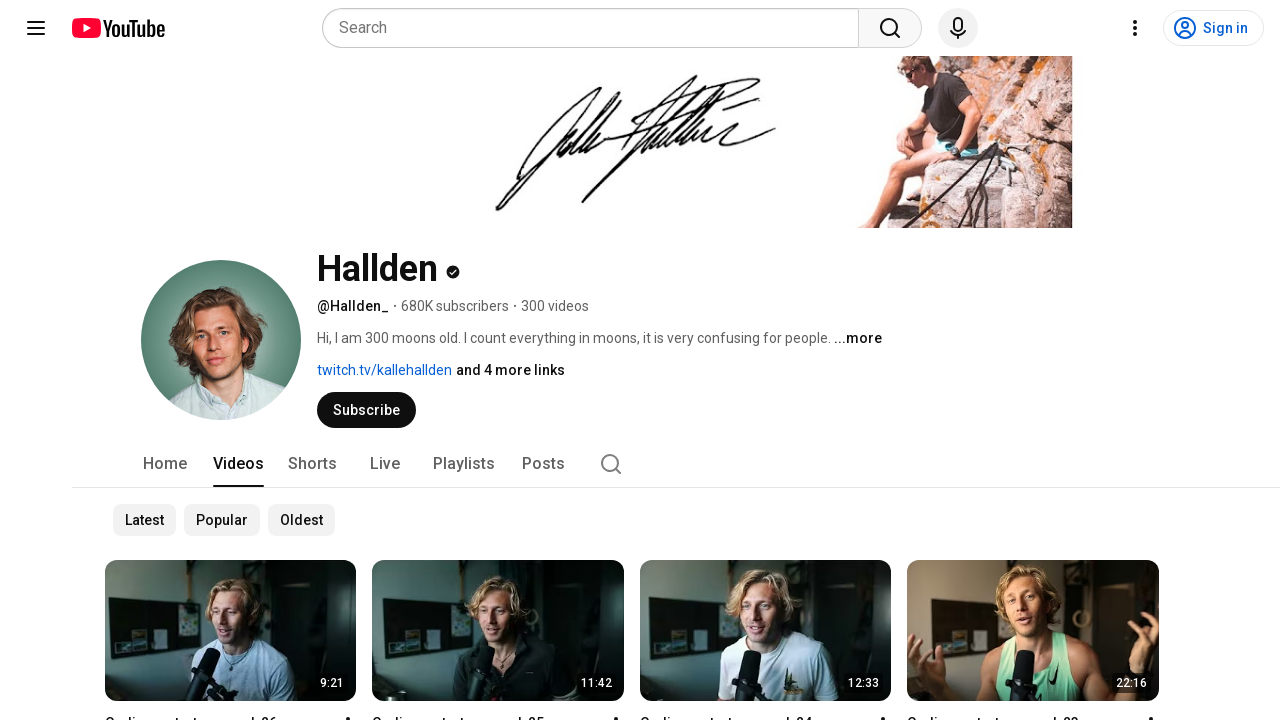

Navigated to Kalle Hallden's YouTube videos page
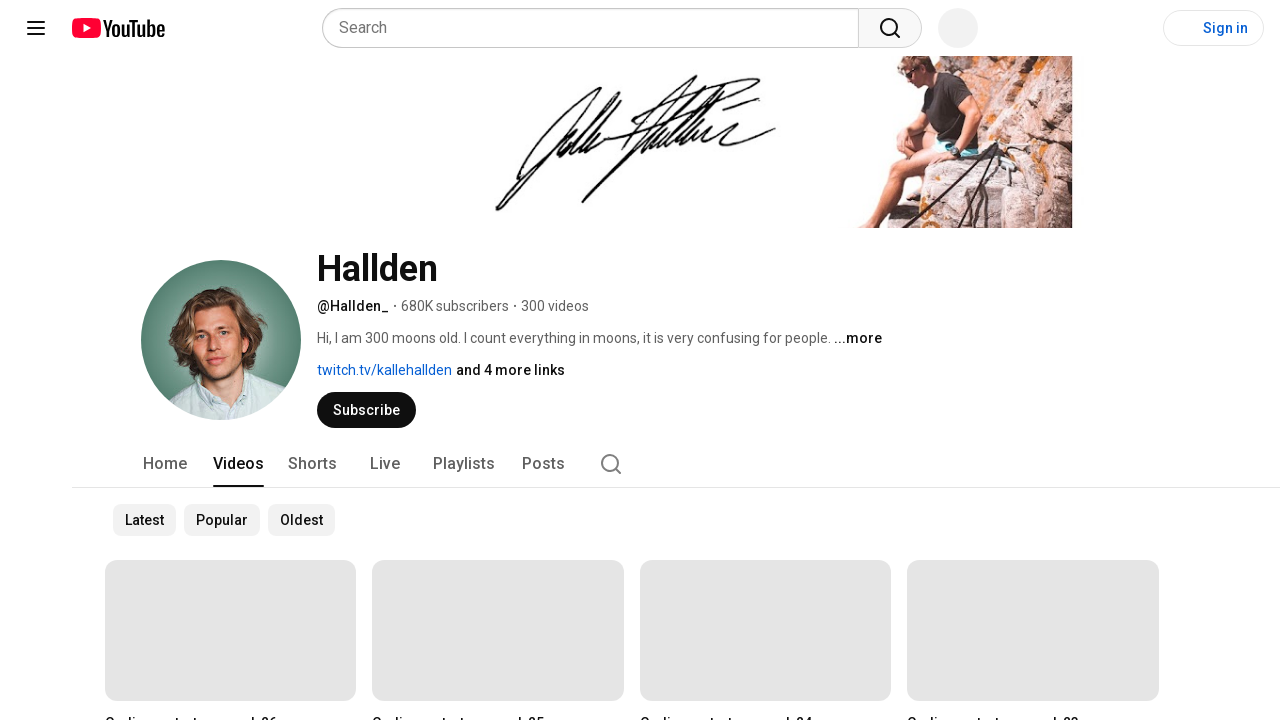

Waited for video thumbnails to load
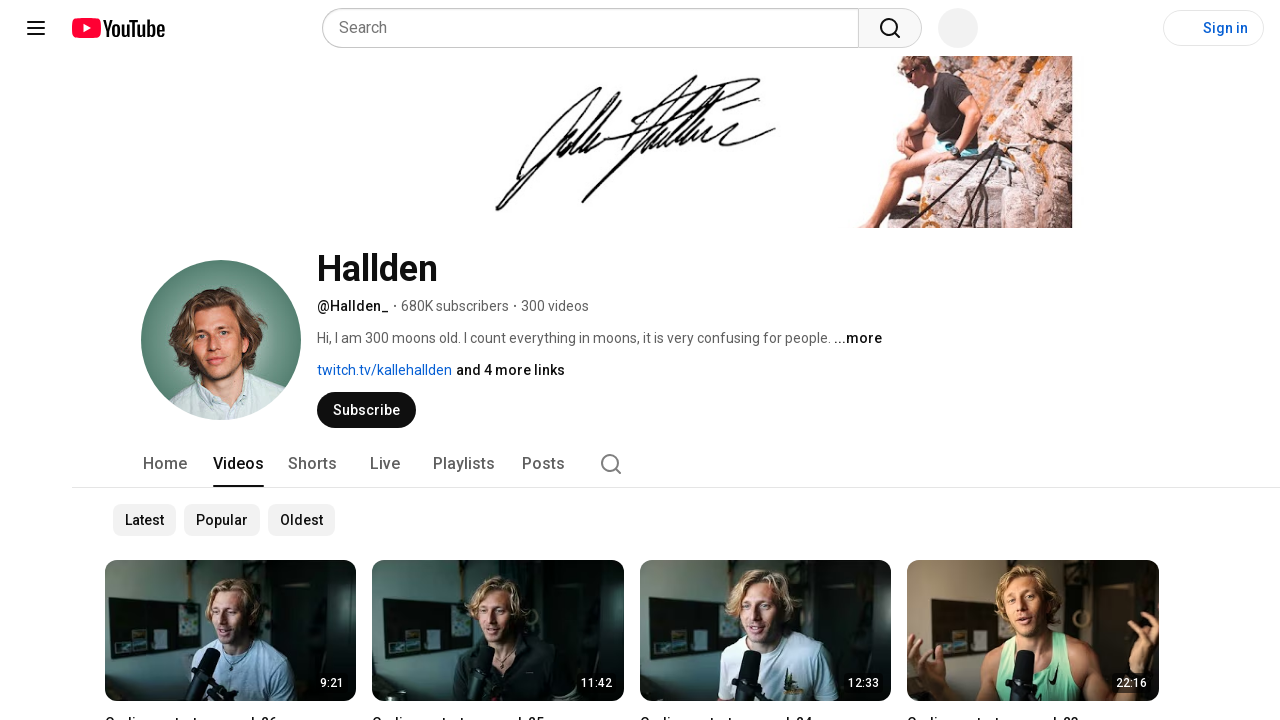

Clicked on the first video thumbnail to open it at (231, 631) on #thumbnail
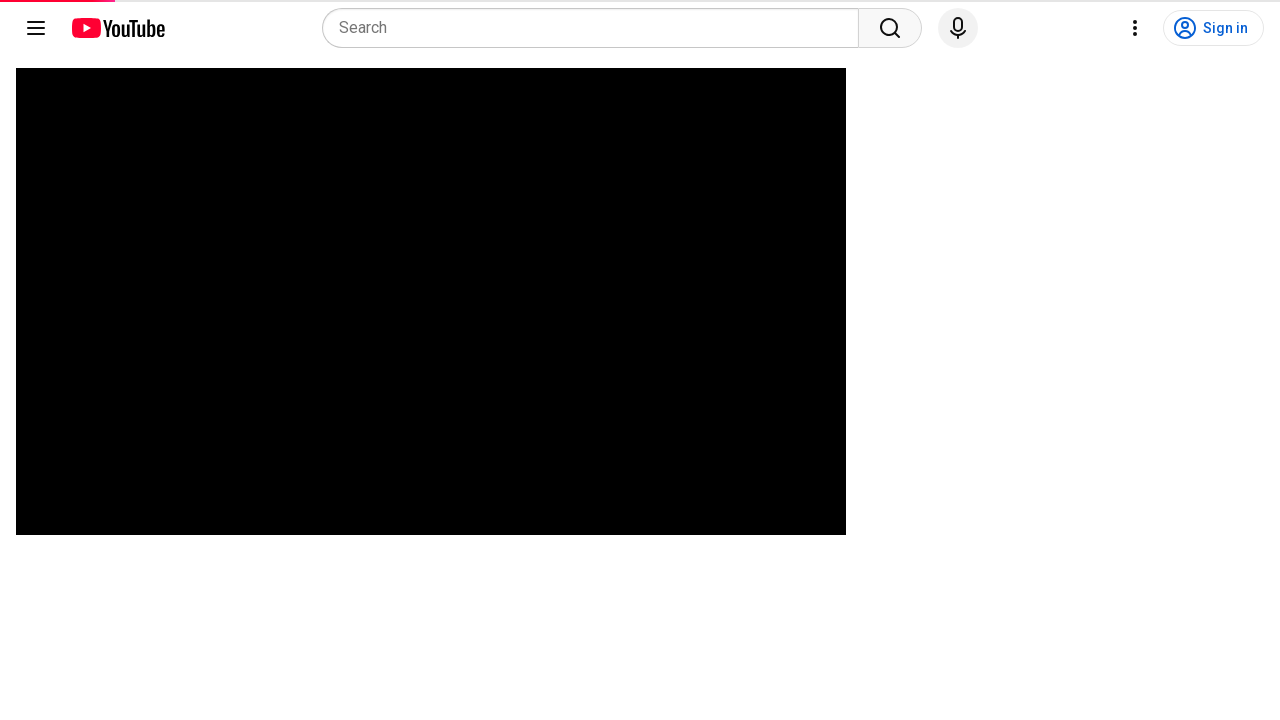

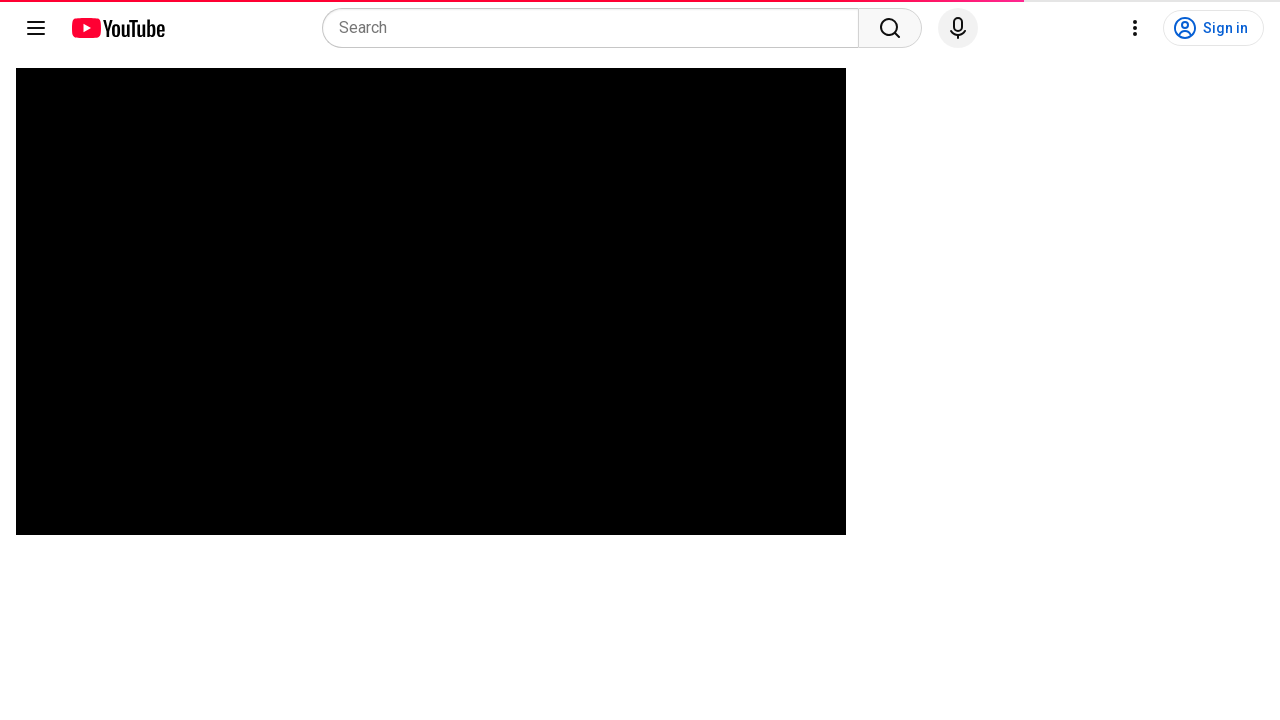